Tests adding a product containing "Cucumber" to the cart on a practice e-commerce site by iterating through product names and clicking the ADD TO CART button for the matching item

Starting URL: https://rahulshettyacademy.com/seleniumPractise/#/

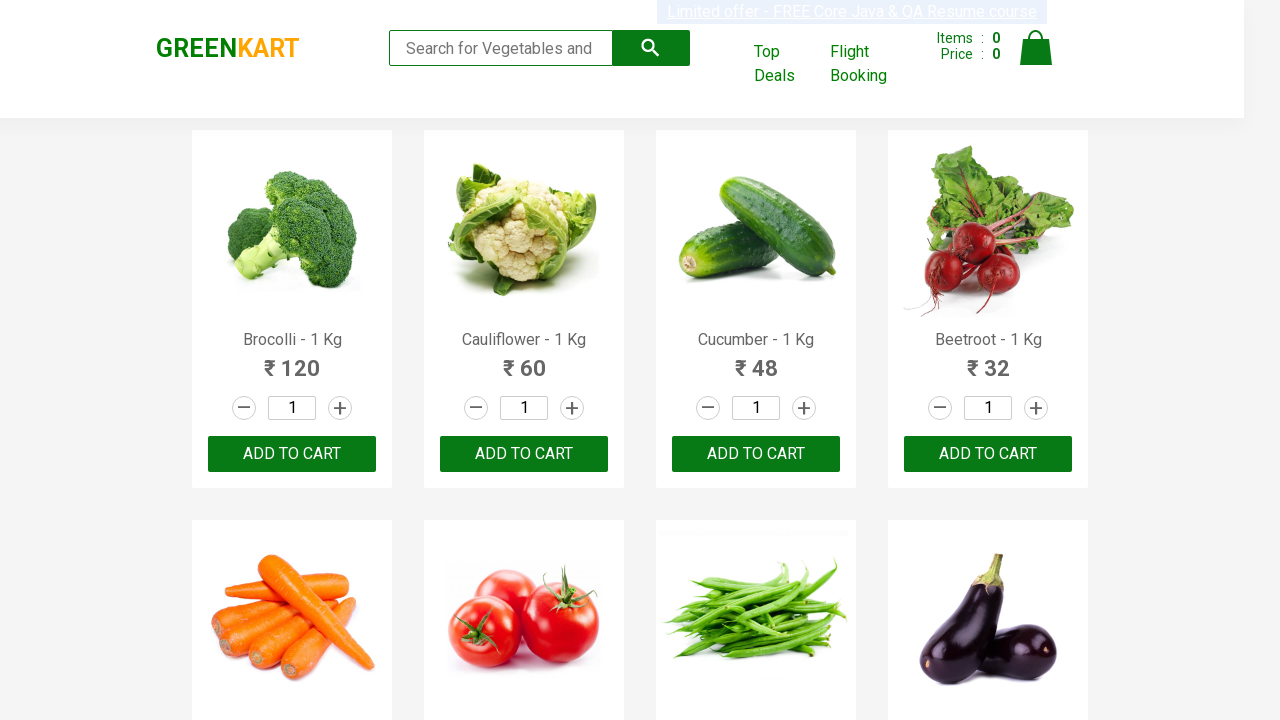

Waited for product names to load on the page
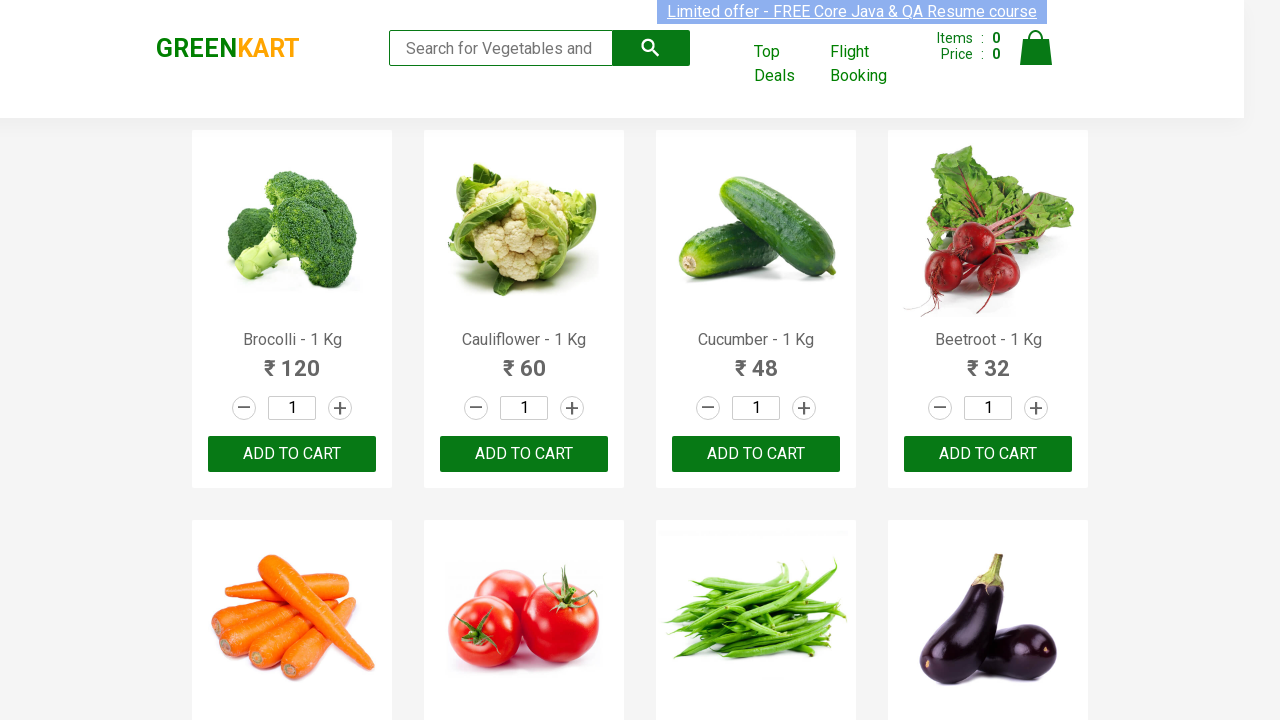

Retrieved all product name elements from the page
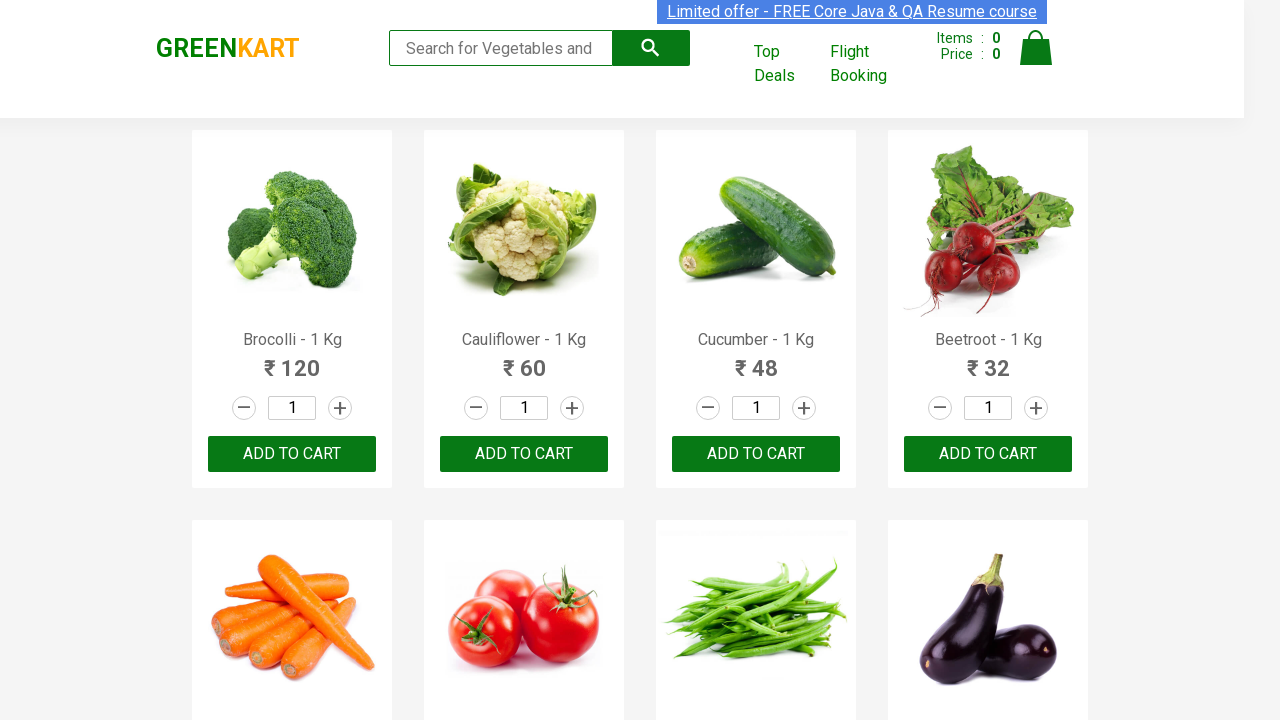

Retrieved product name: 'Brocolli - 1 Kg'
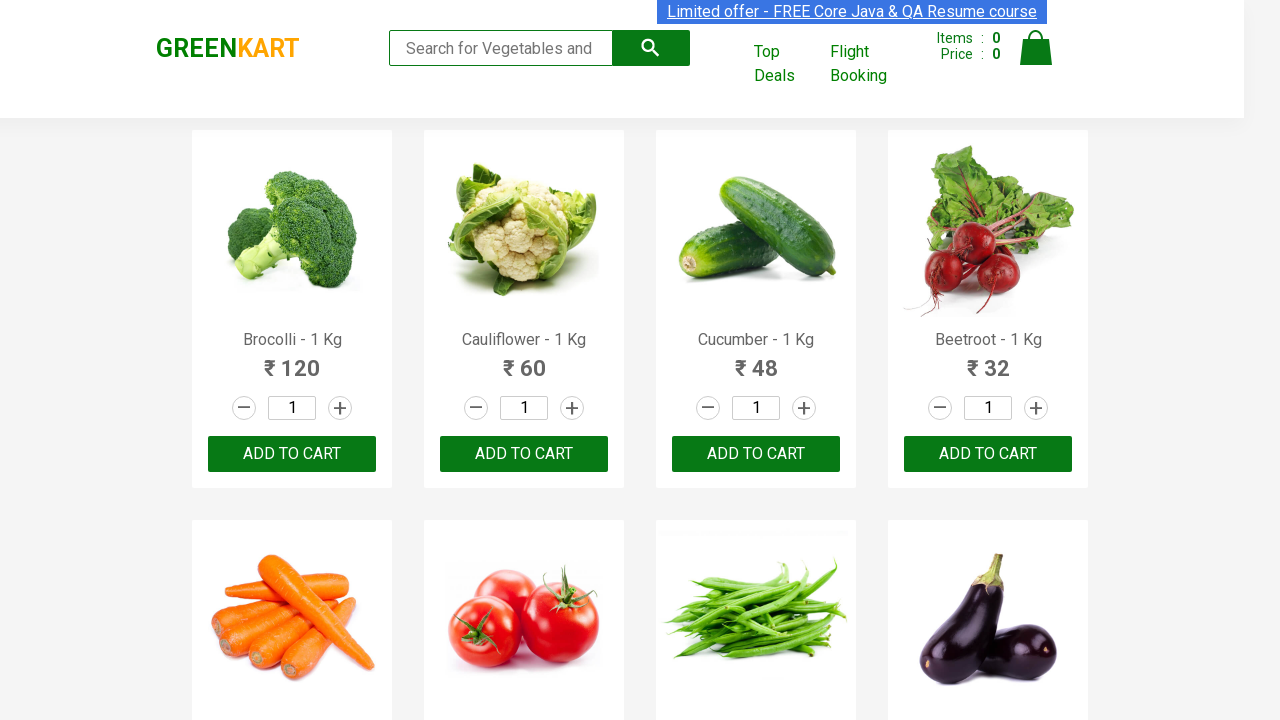

Retrieved product name: 'Cauliflower - 1 Kg'
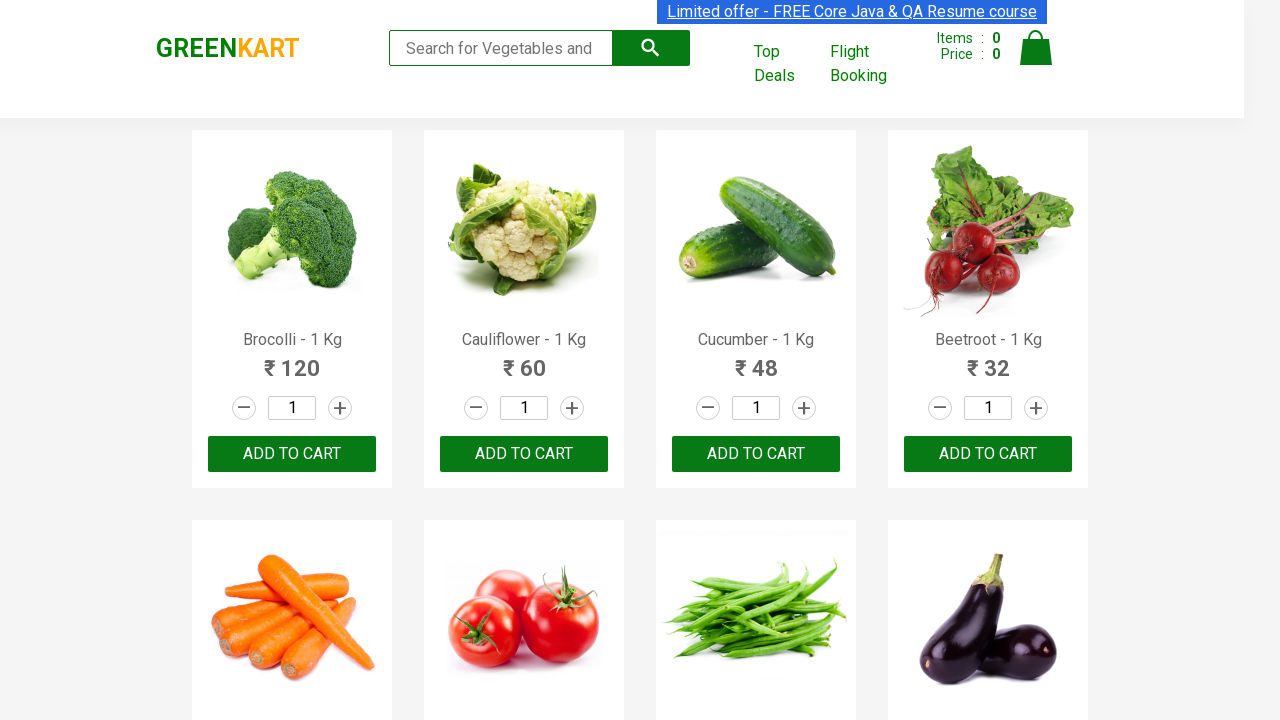

Retrieved product name: 'Cucumber - 1 Kg'
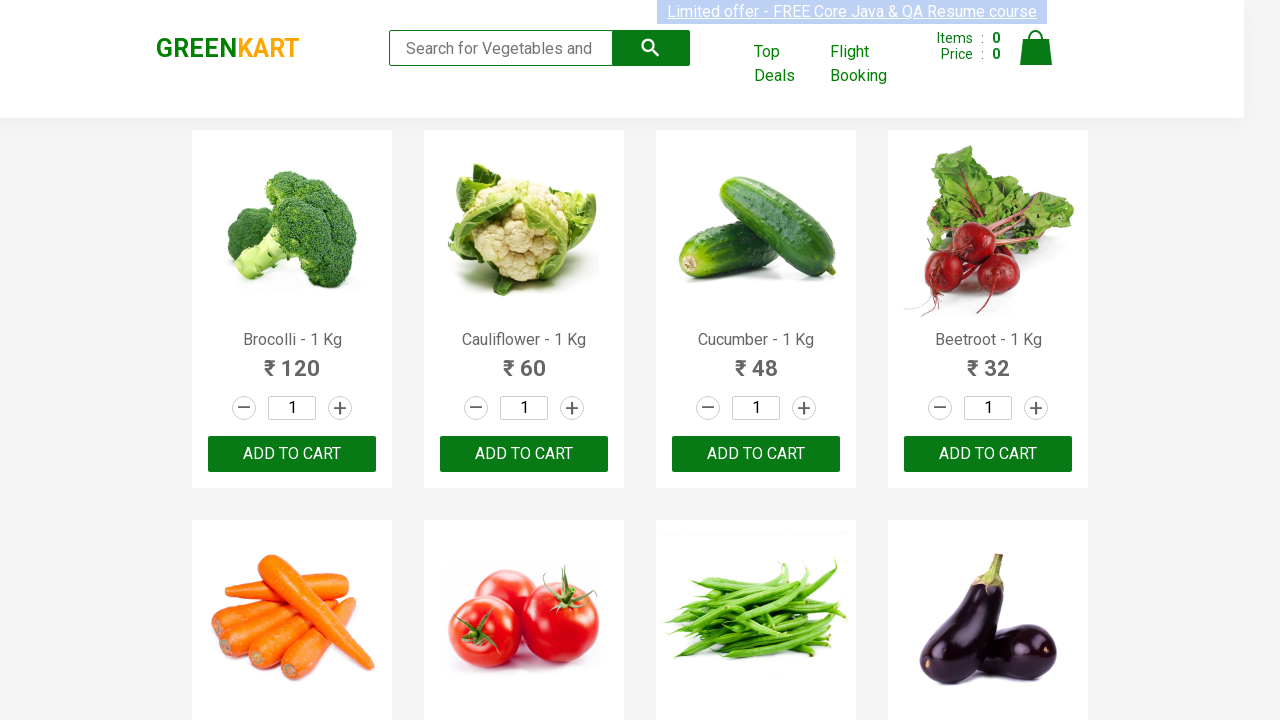

Clicked ADD TO CART button for Cucumber product at (756, 454) on xpath=//button[text()='ADD TO CART'] >> nth=2
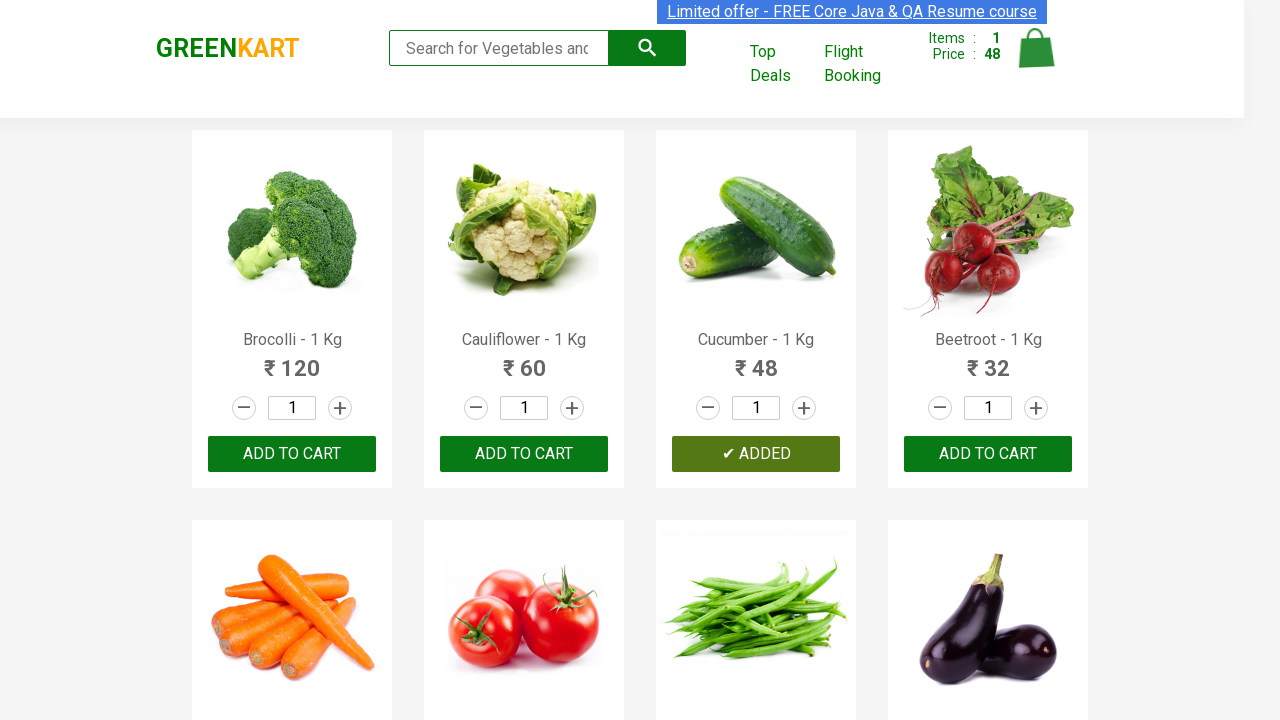

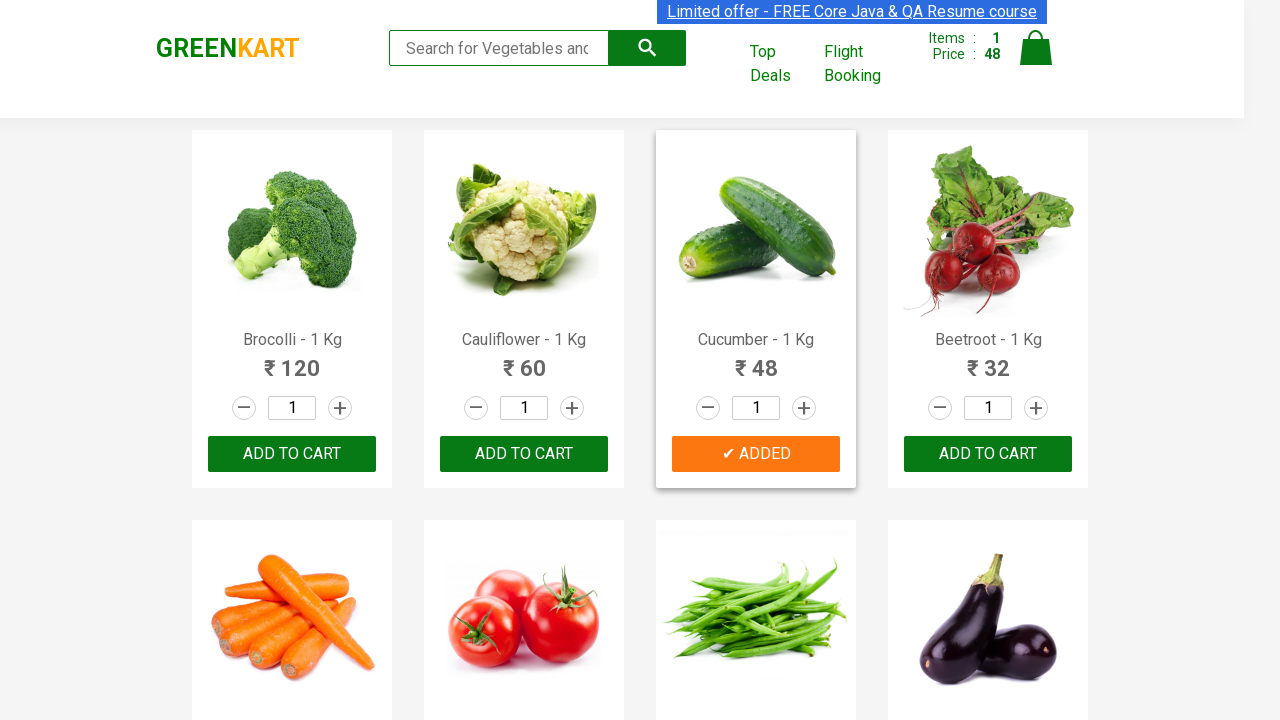